Tests multi-select dropdown functionality by selecting multiple options and verifying the selections

Starting URL: http://only-testing-blog.blogspot.in/2014/01/textbox.html

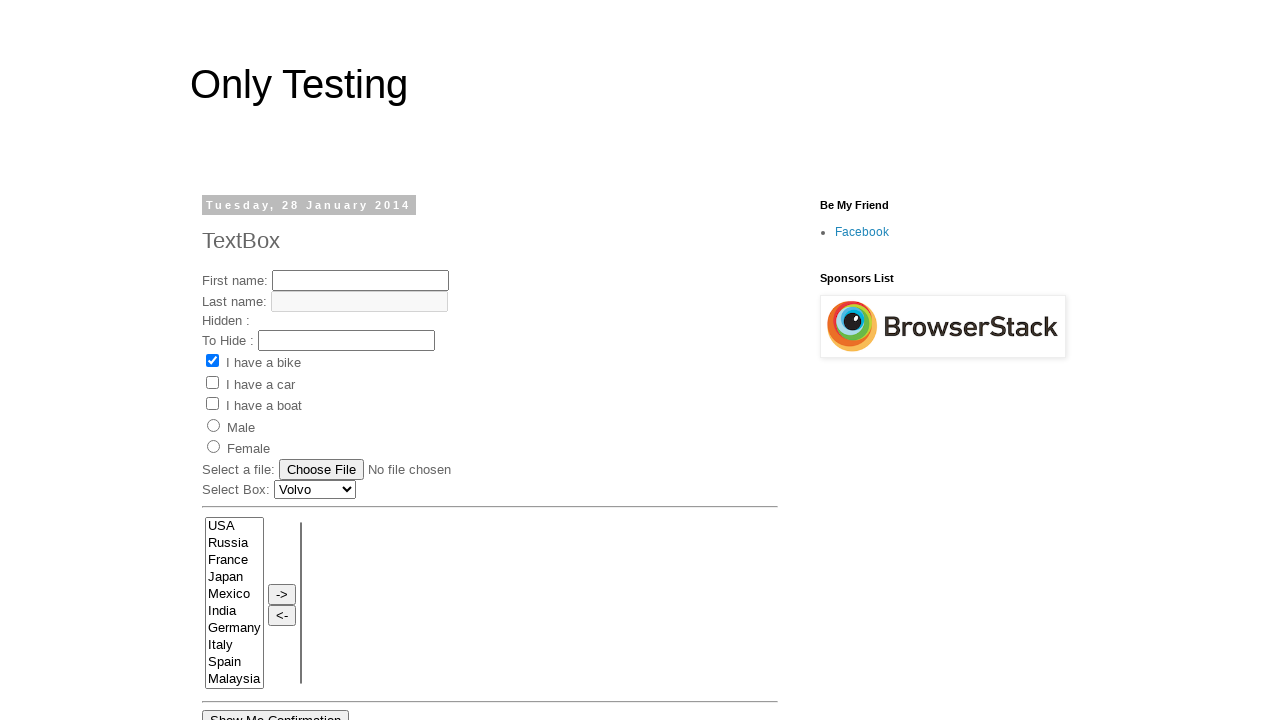

Located multi-select dropdown element with name 'FromLB'
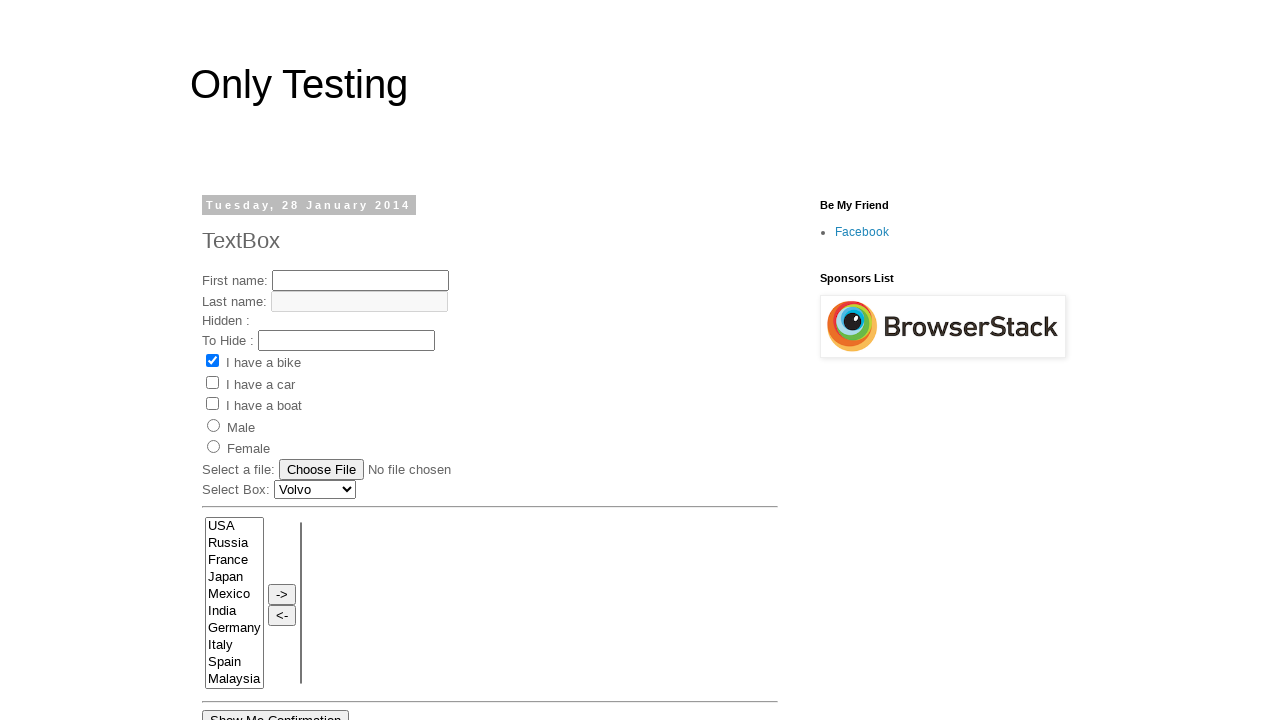

Selected multiple options (Greece, India, Japan) from the multi-select dropdown on select[name='FromLB']
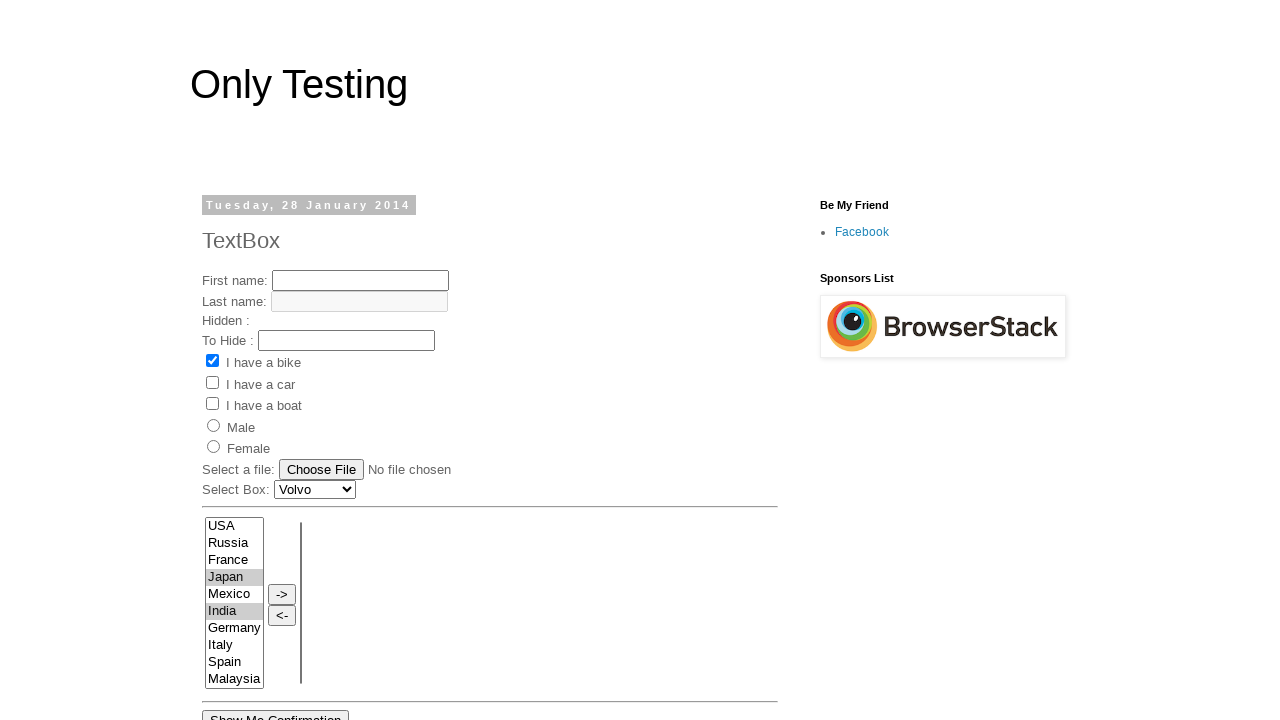

Verified multi-select dropdown element is loaded and selections are present
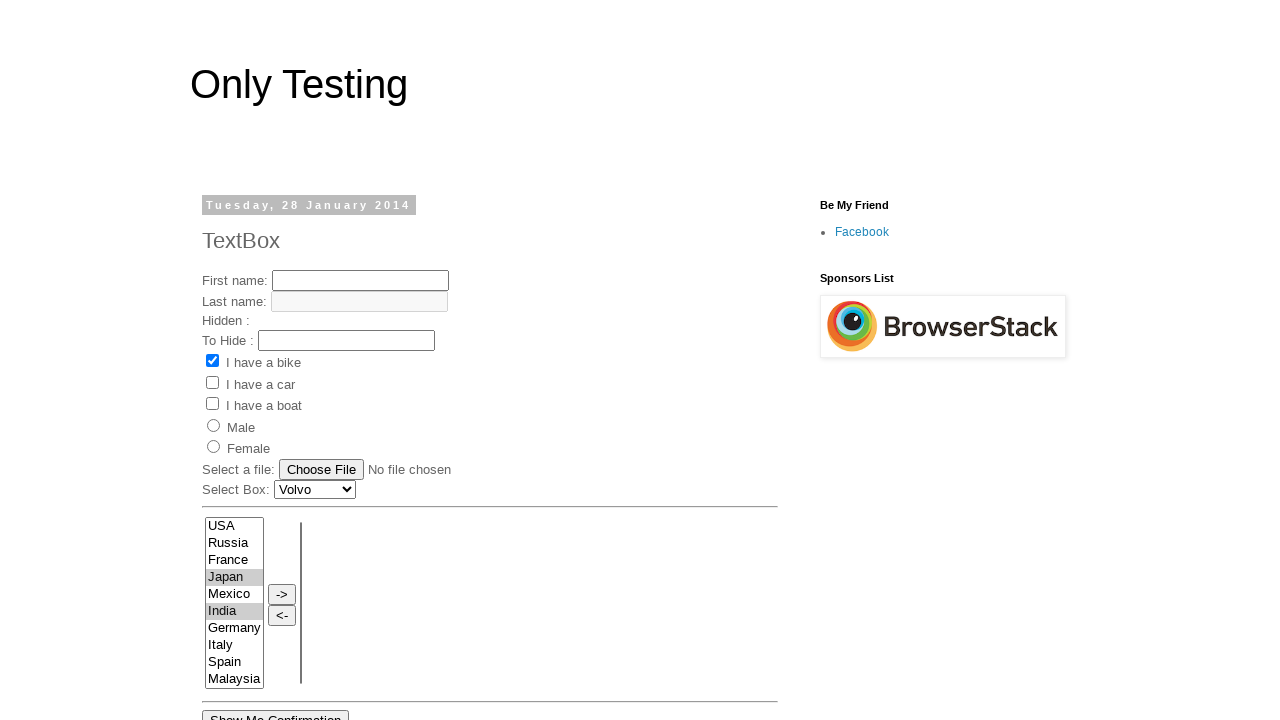

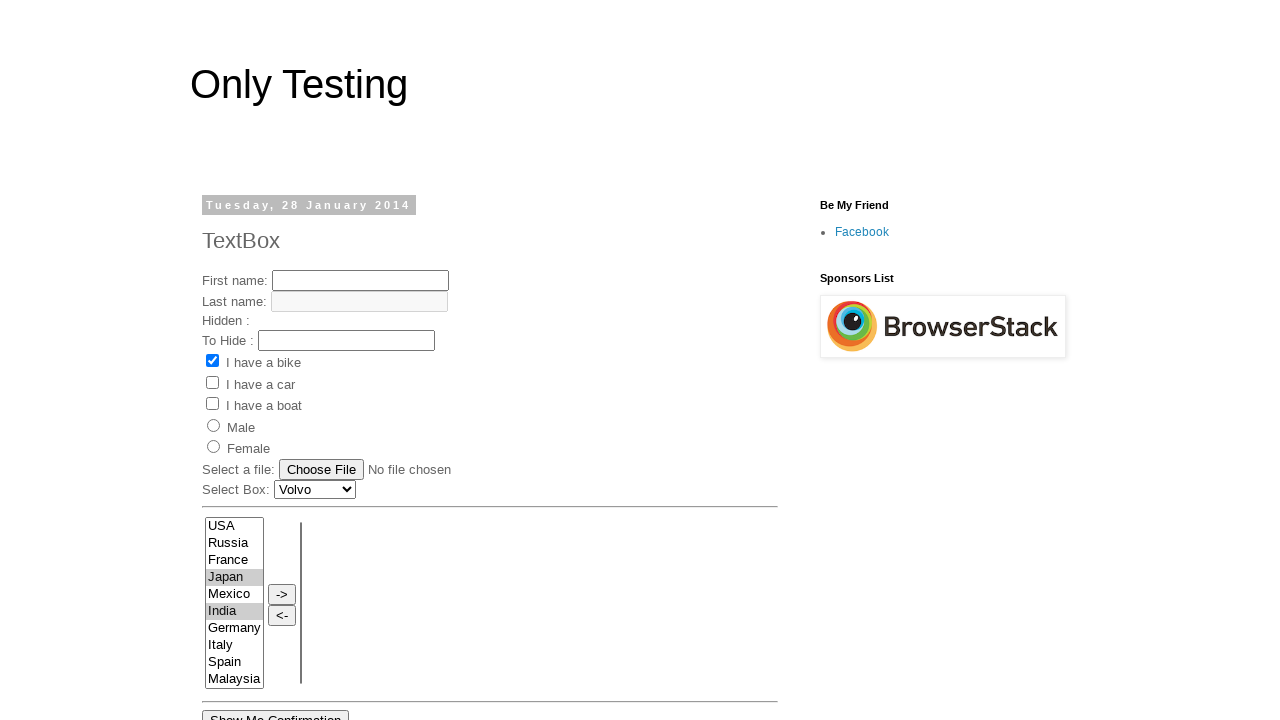